Tests responsive design by setting different viewport sizes (desktop, tablet, mobile) and verifying the page renders correctly at each size.

Starting URL: https://willing-tree-pi.vercel.app

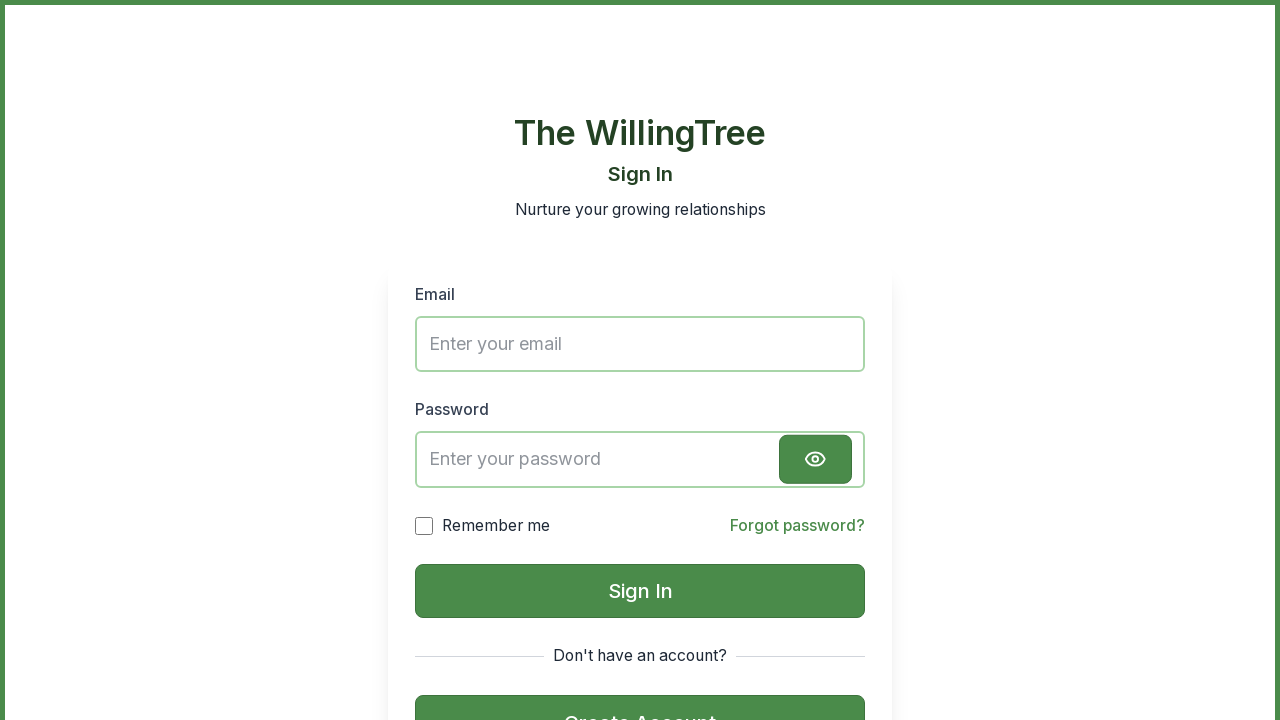

Set viewport to desktop size (1920x1080)
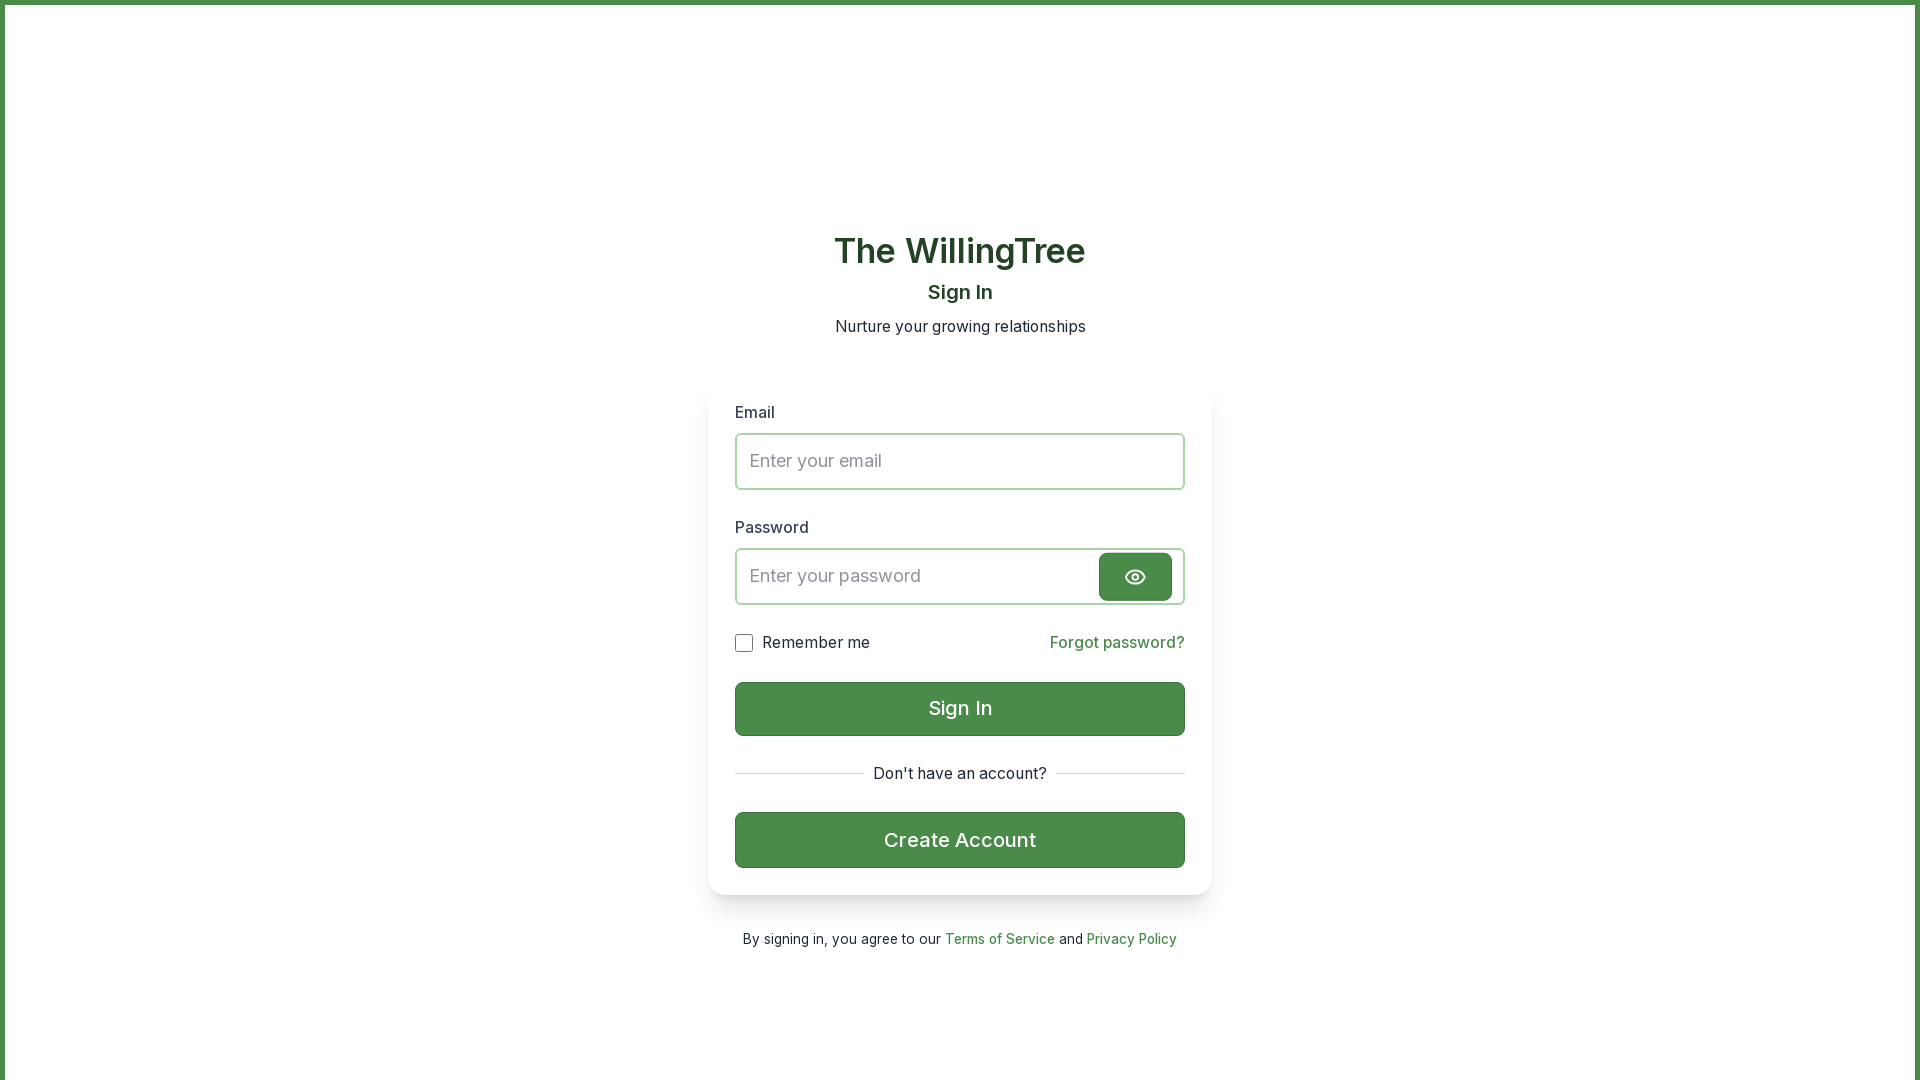

Page loaded at desktop viewport size
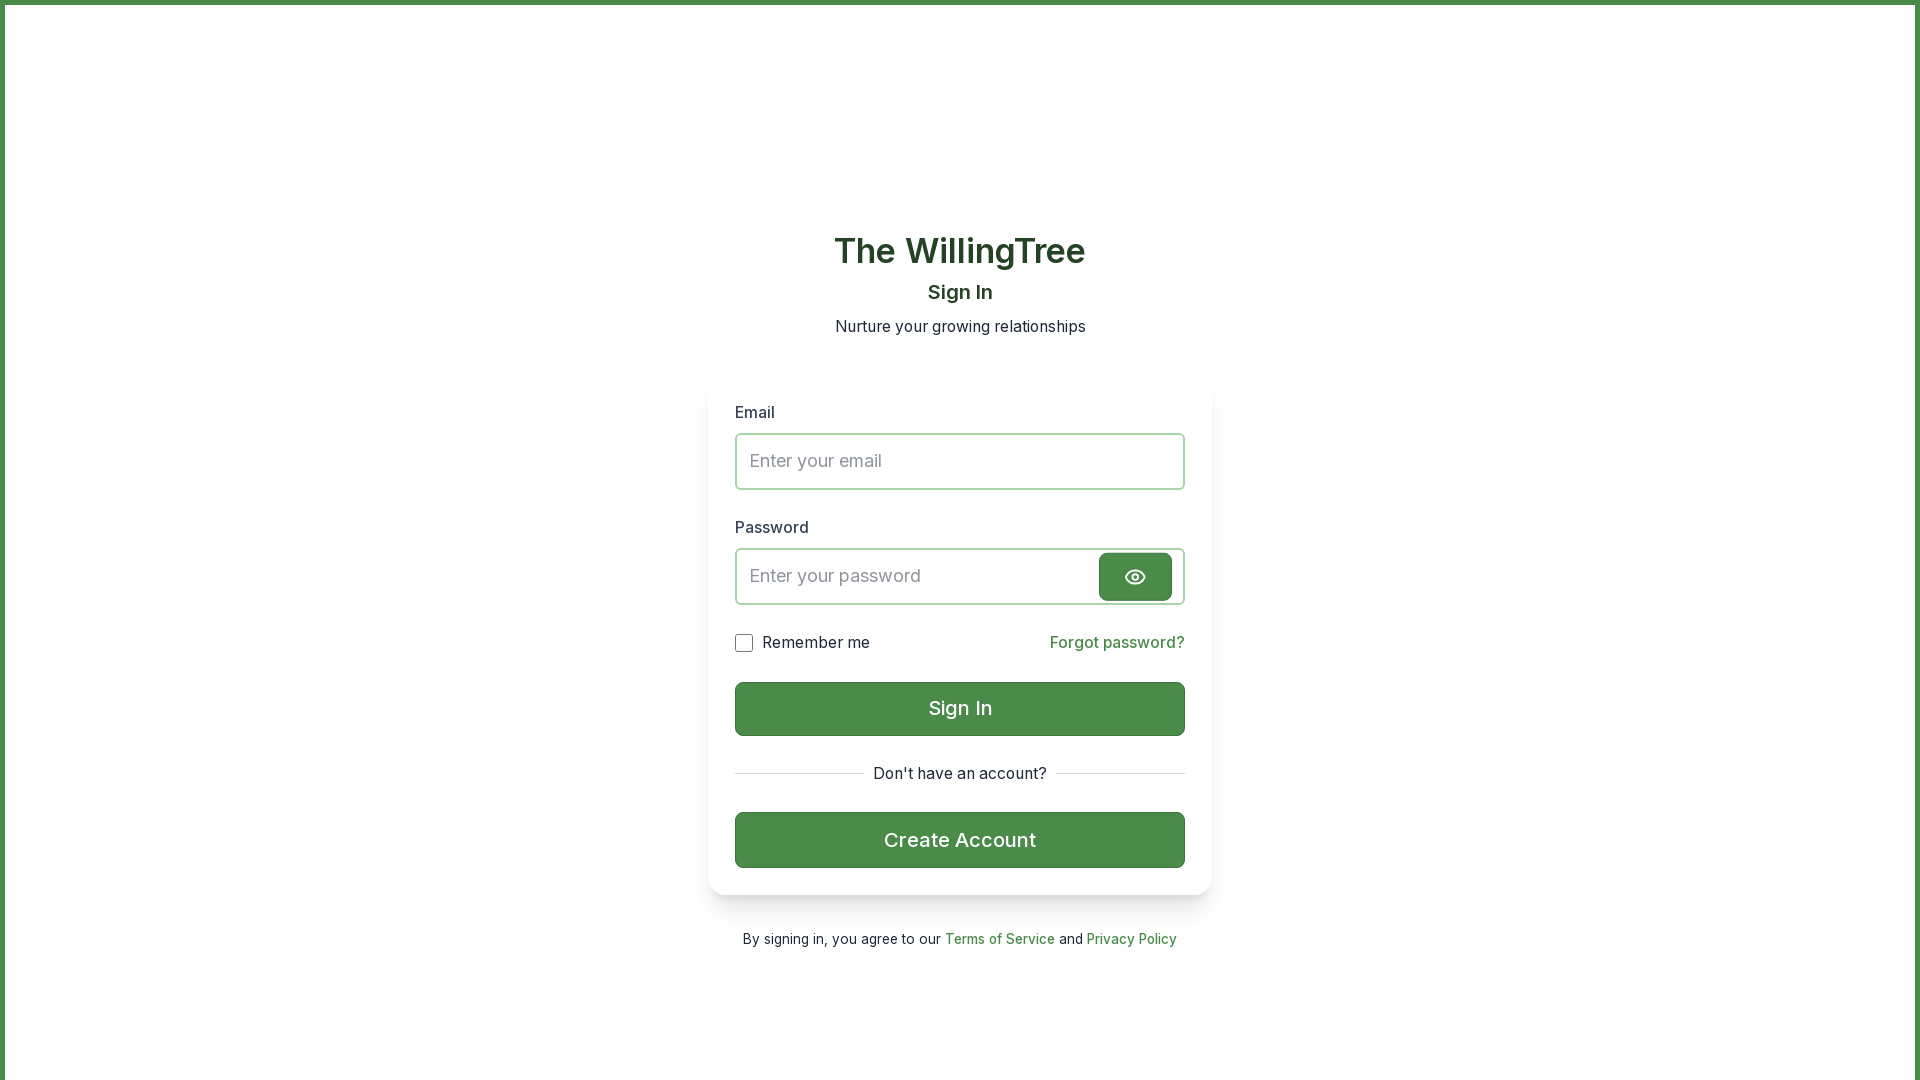

Set viewport to tablet size (768x1024)
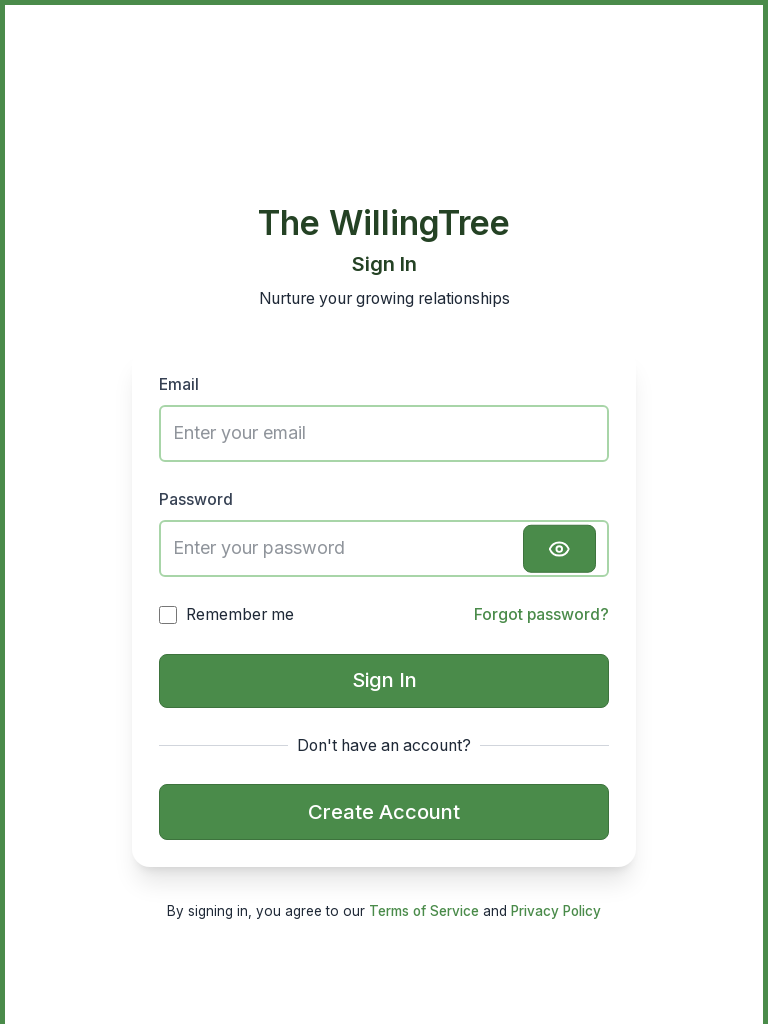

Reloaded page at tablet viewport size
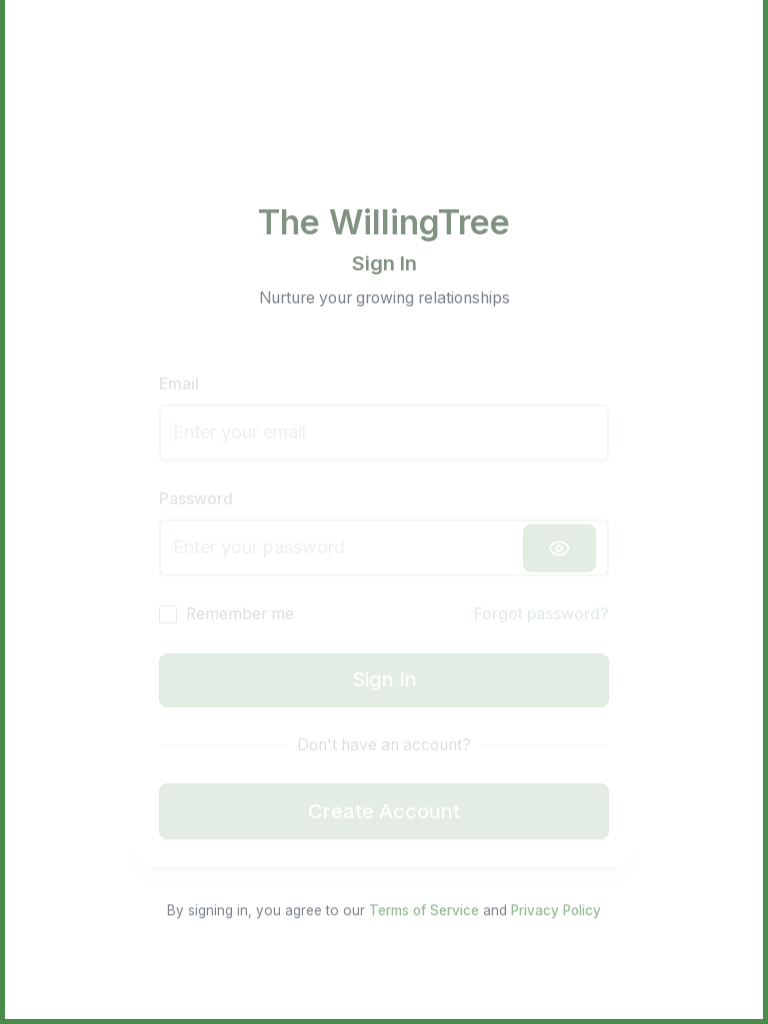

Page loaded at tablet viewport size
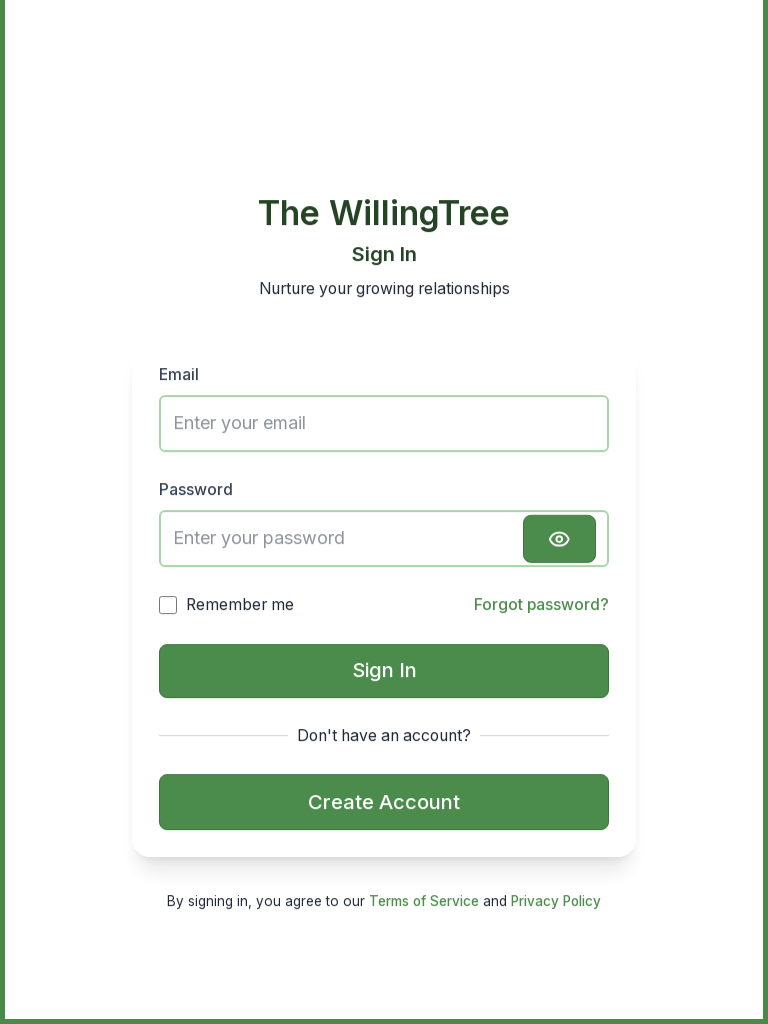

Set viewport to mobile size (375x667)
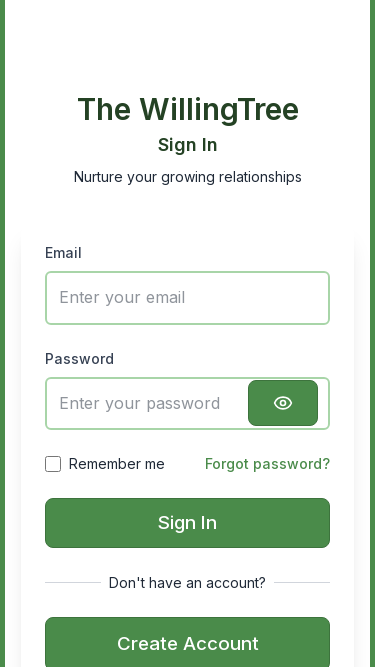

Reloaded page at mobile viewport size
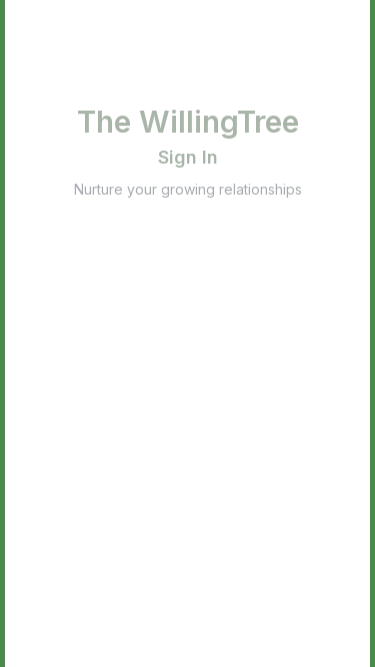

Page loaded at mobile viewport size
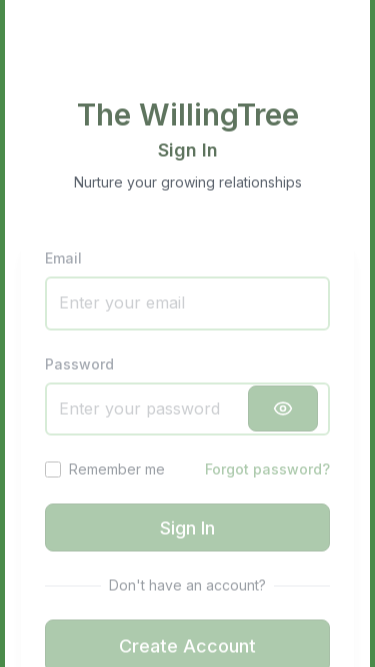

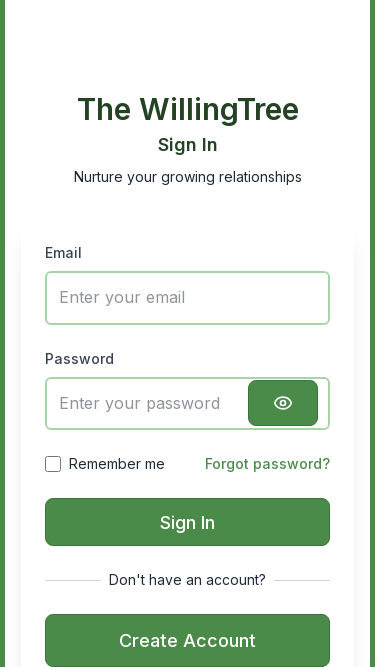